Tests that the currently applied filter link is highlighted with selected class

Starting URL: https://demo.playwright.dev/todomvc

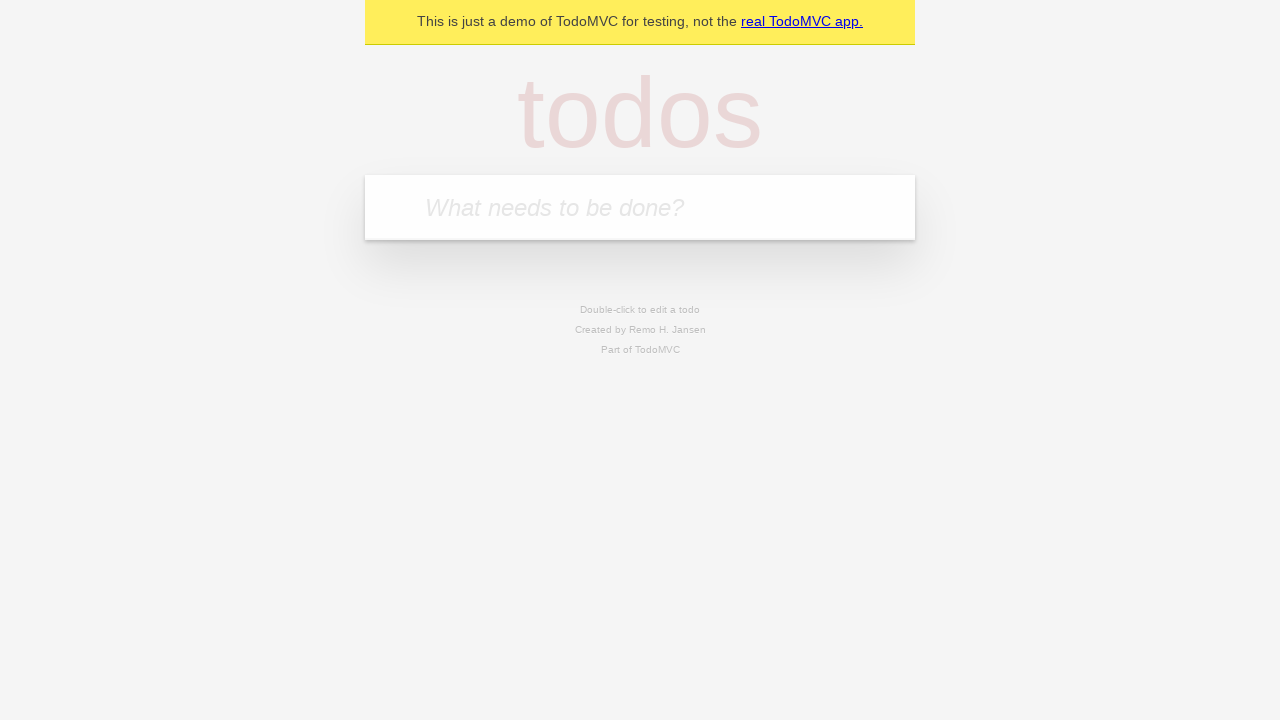

Filled todo input with 'buy some cheese' on internal:attr=[placeholder="What needs to be done?"i]
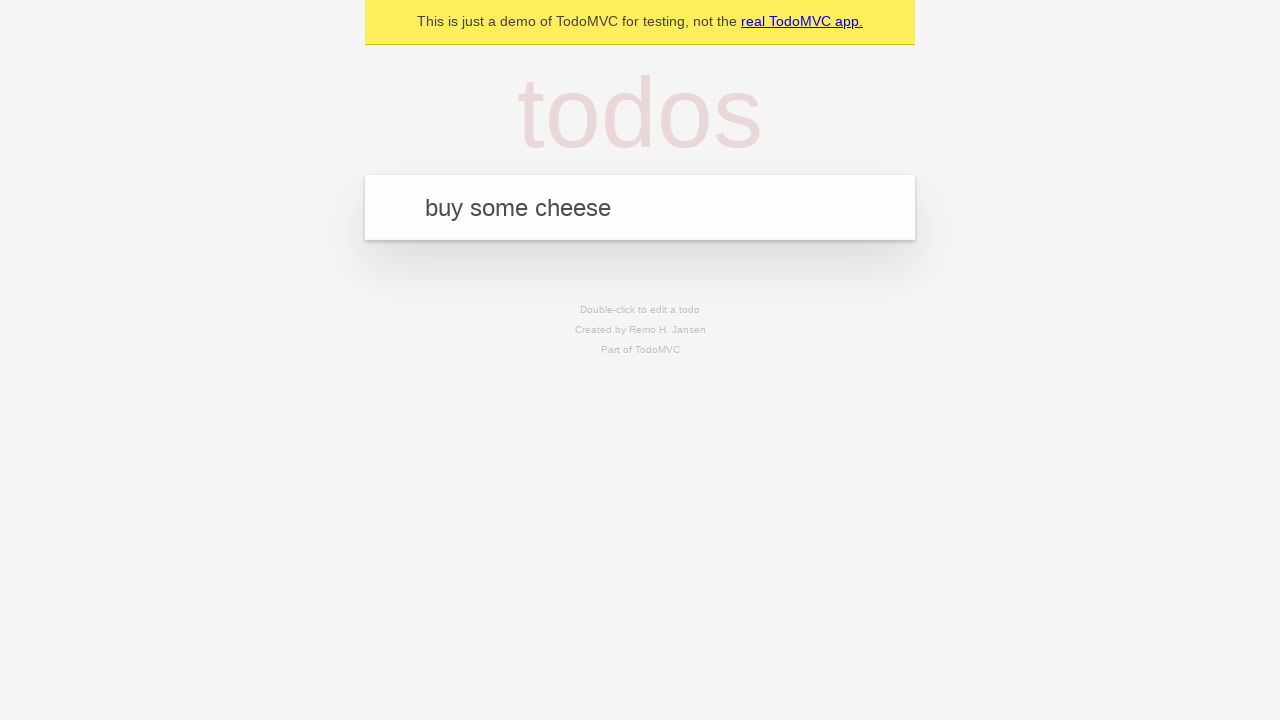

Pressed Enter to create todo 'buy some cheese' on internal:attr=[placeholder="What needs to be done?"i]
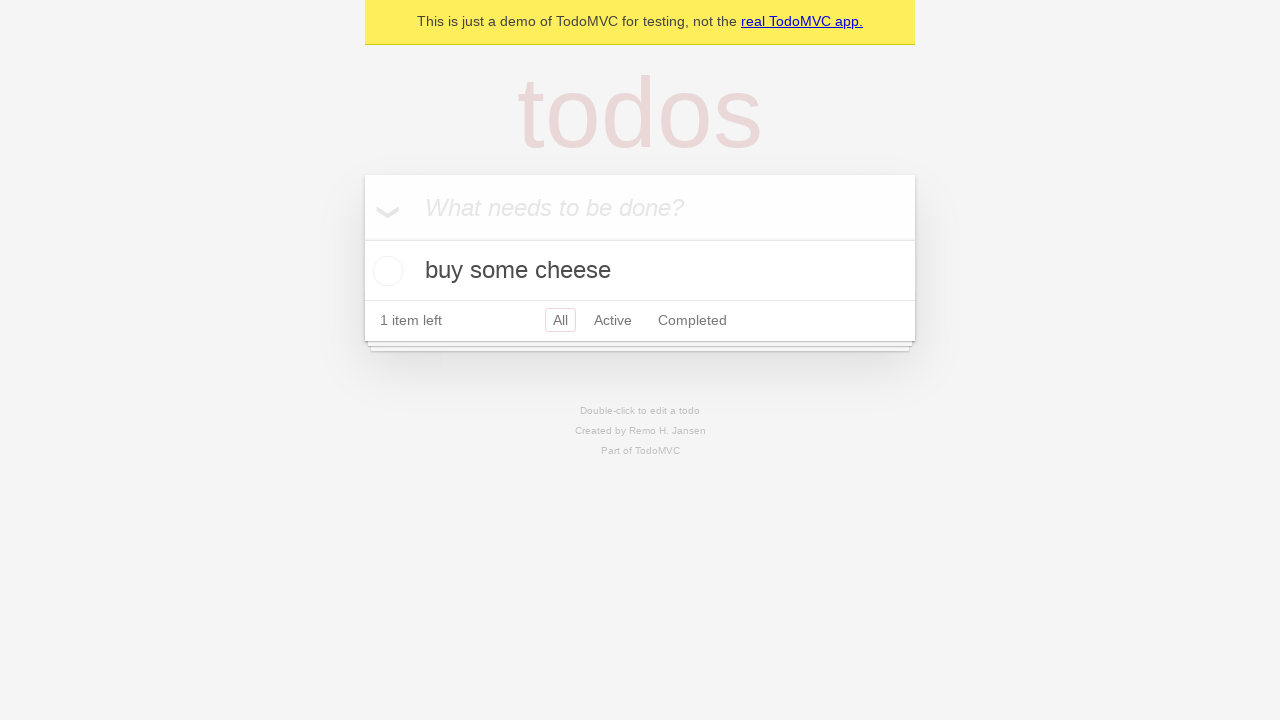

Filled todo input with 'feed the cat' on internal:attr=[placeholder="What needs to be done?"i]
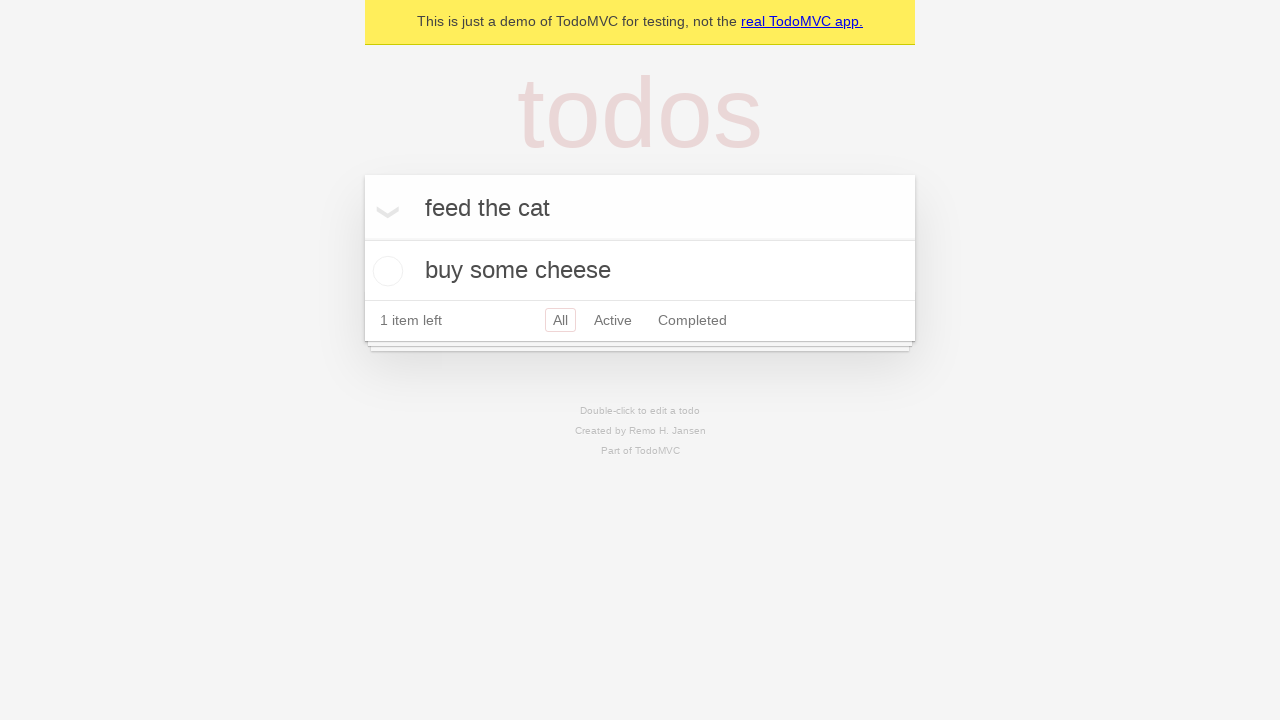

Pressed Enter to create todo 'feed the cat' on internal:attr=[placeholder="What needs to be done?"i]
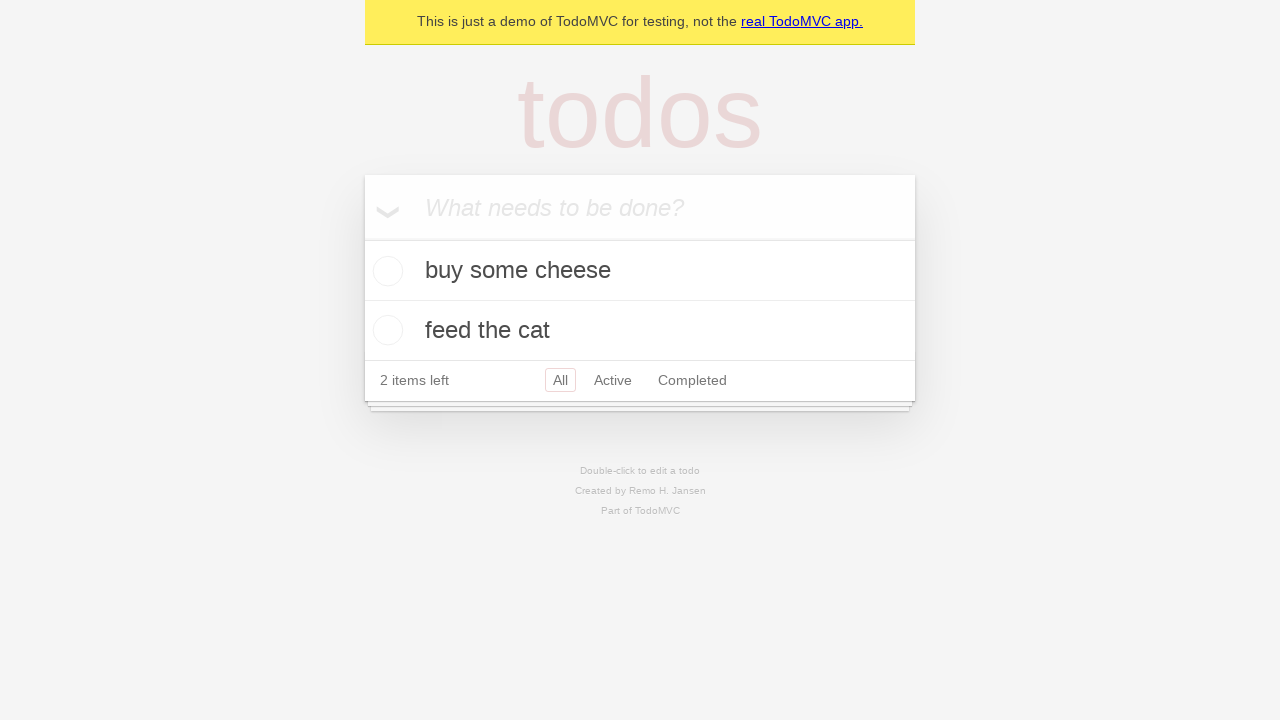

Filled todo input with 'book a doctors appointment' on internal:attr=[placeholder="What needs to be done?"i]
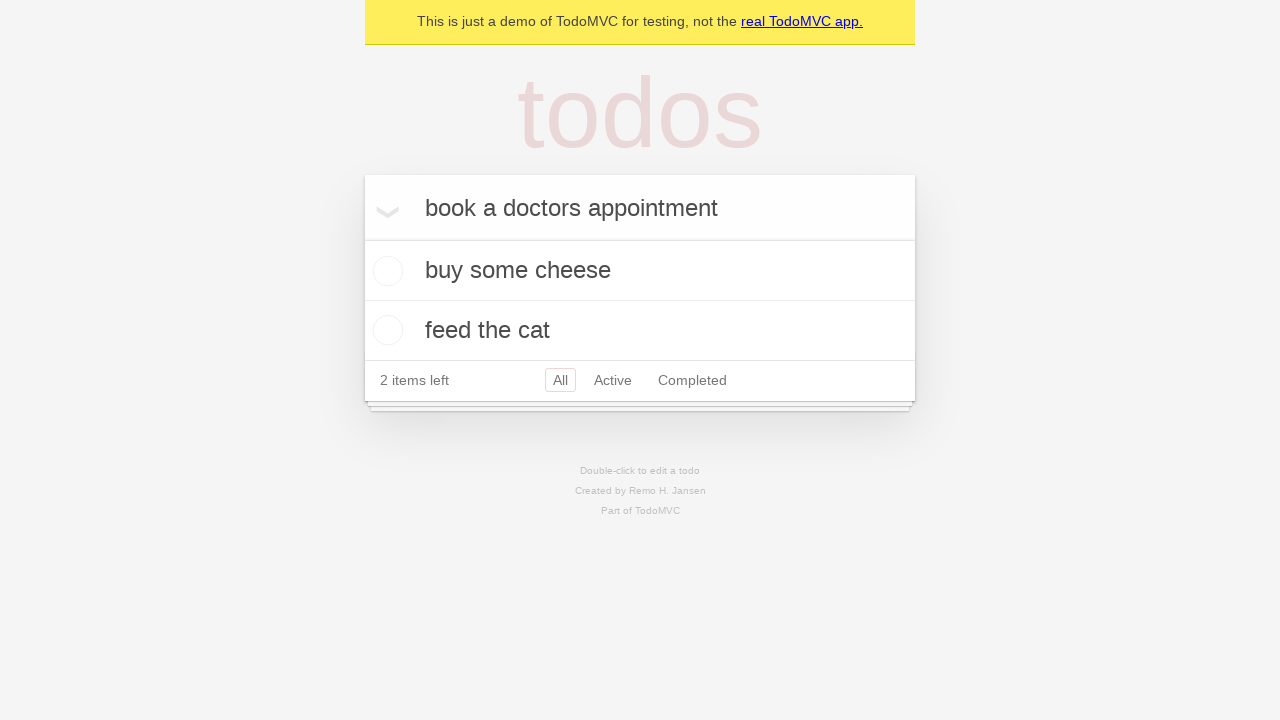

Pressed Enter to create todo 'book a doctors appointment' on internal:attr=[placeholder="What needs to be done?"i]
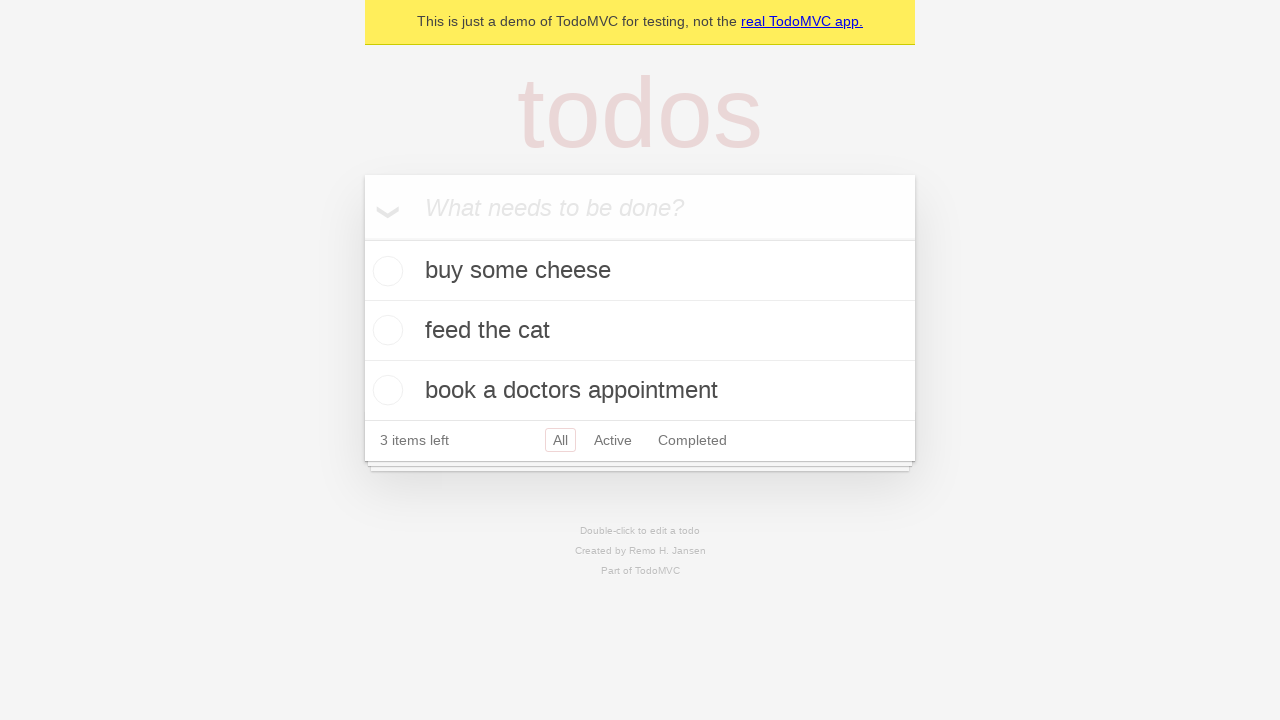

Waited for all 3 todos to be created
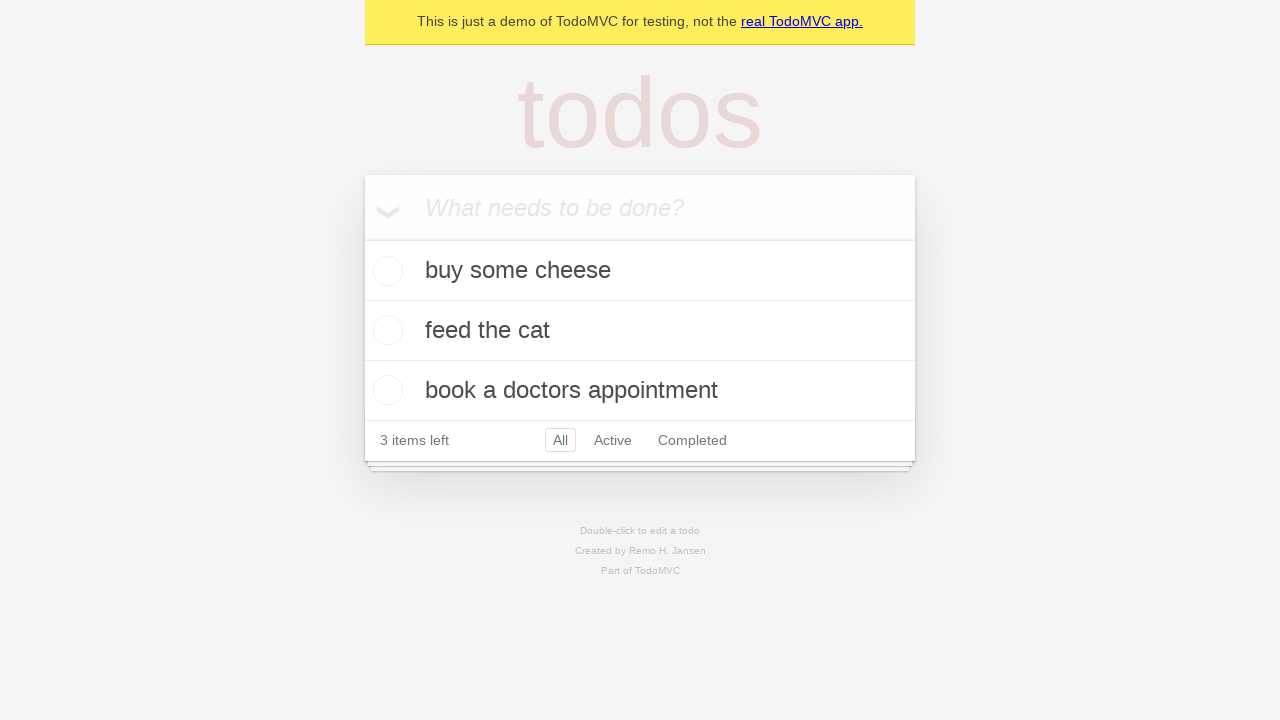

Clicked Active filter link at (613, 440) on internal:role=link[name="Active"i]
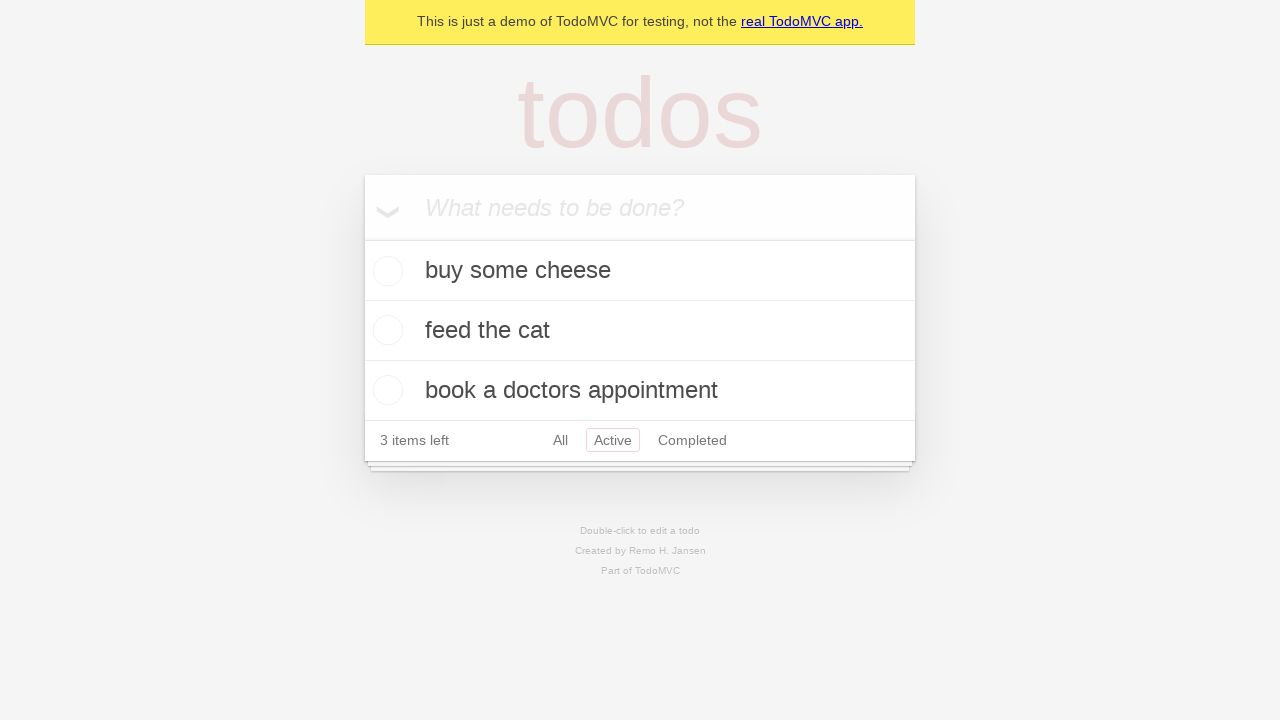

Clicked Completed filter link at (692, 440) on internal:role=link[name="Completed"i]
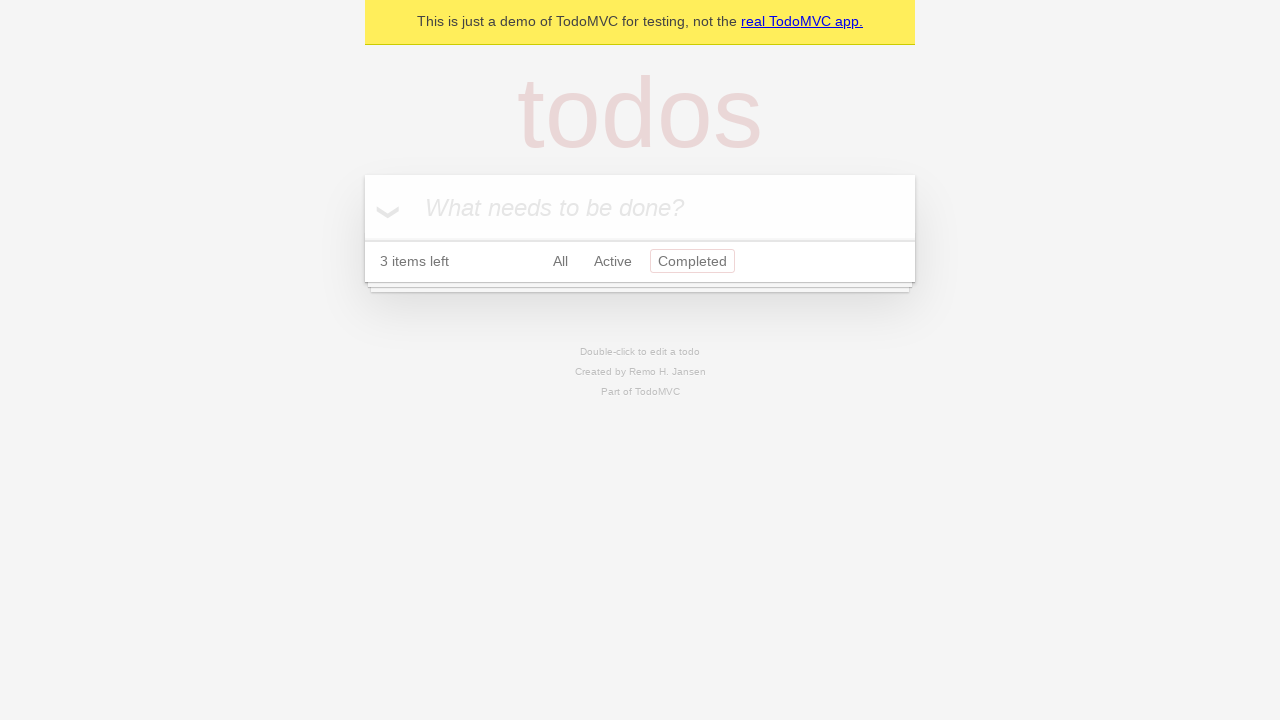

Verified Completed filter link is highlighted with selected class
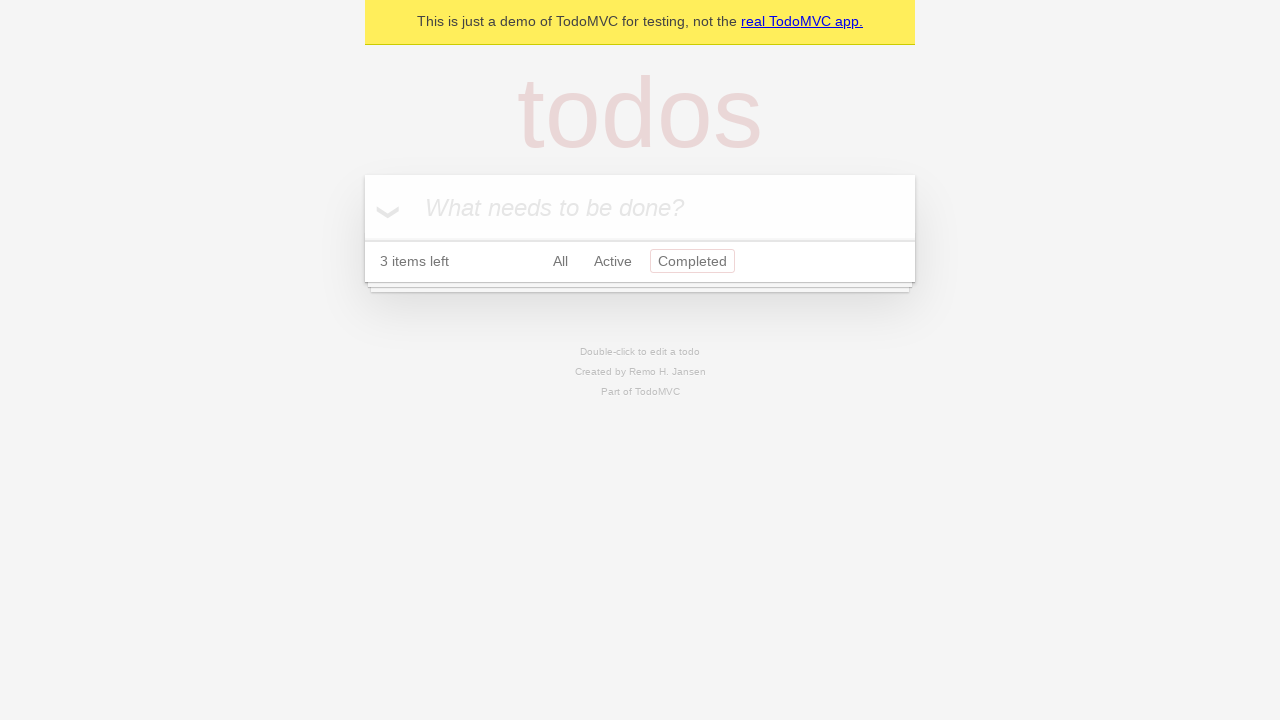

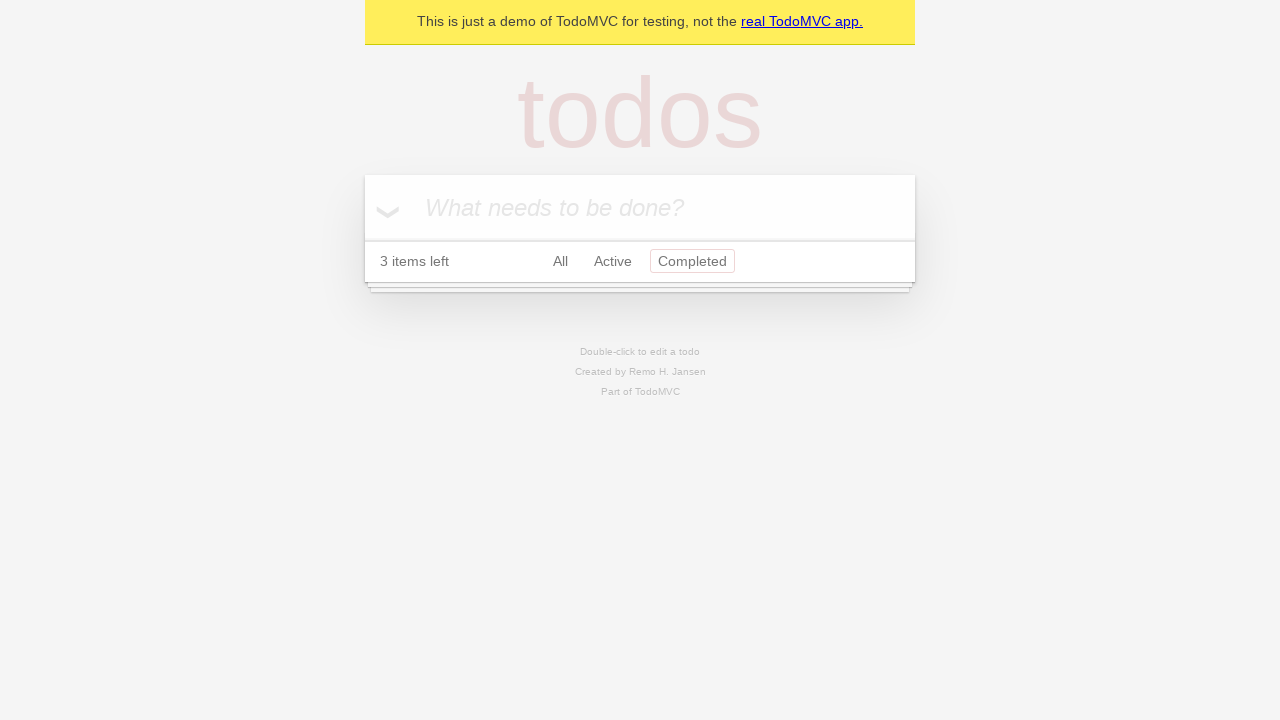